Tests dynamic controls functionality by removing and adding a checkbox, then enabling and disabling a text input field, verifying each state change.

Starting URL: https://the-internet.herokuapp.com/dynamic_controls

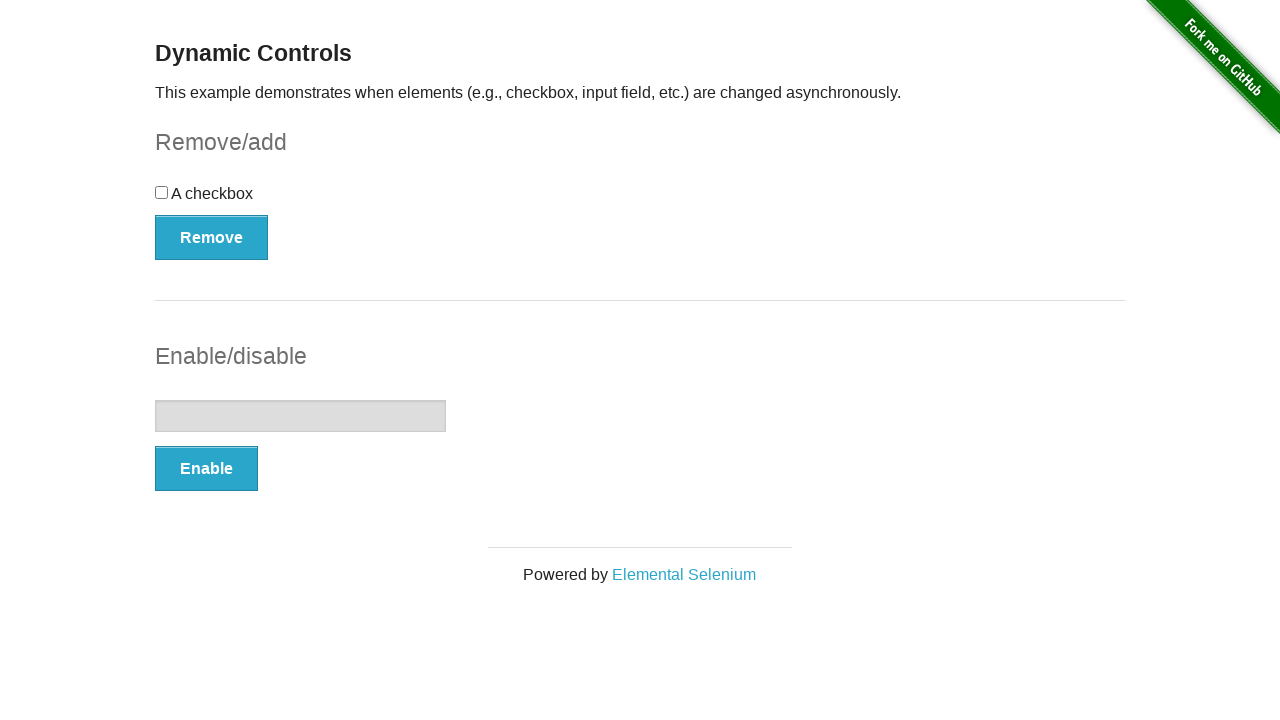

Clicked Remove button to remove checkbox at (212, 237) on xpath=//button[contains(text(),'Remove')]
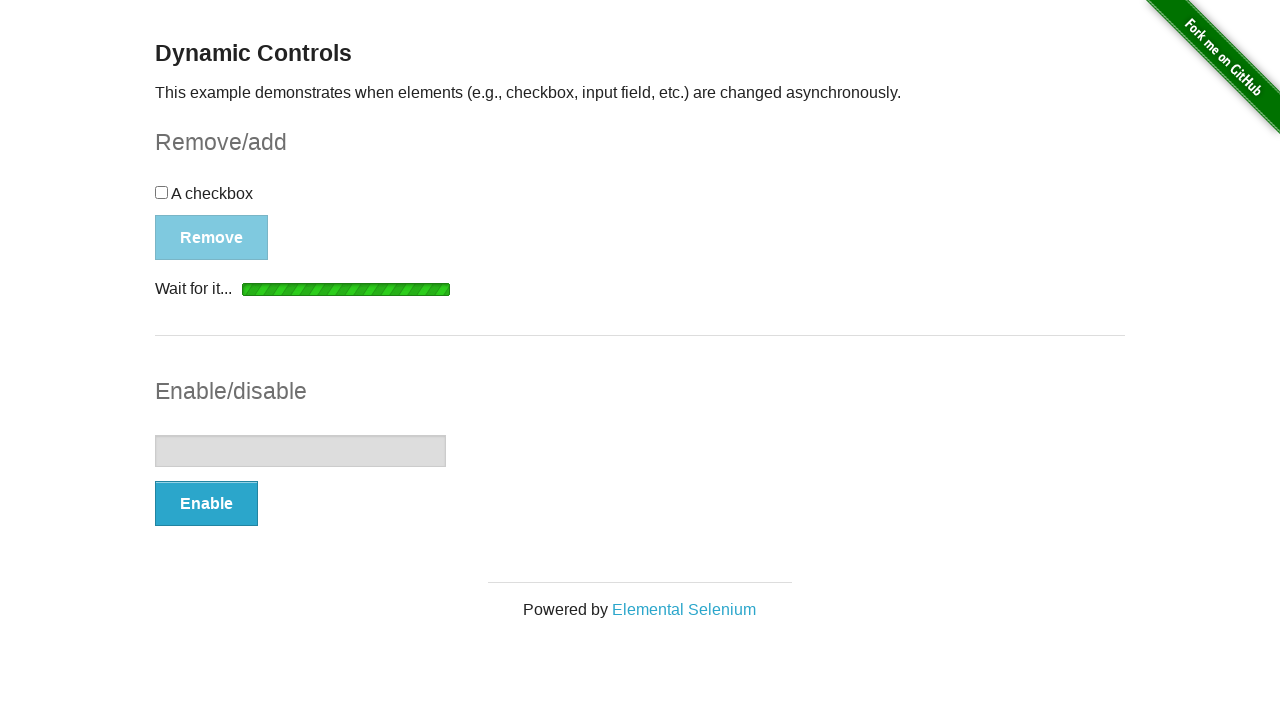

Waited for removal message to appear
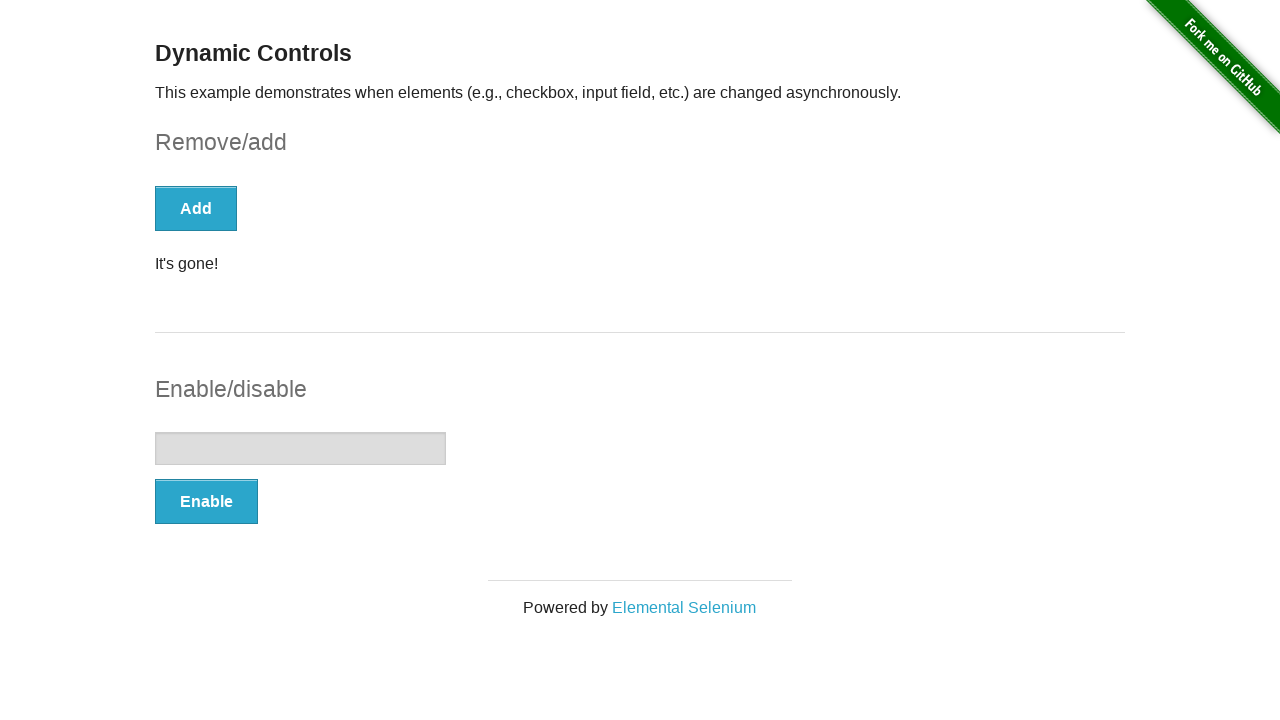

Verified checkbox is removed (count == 0)
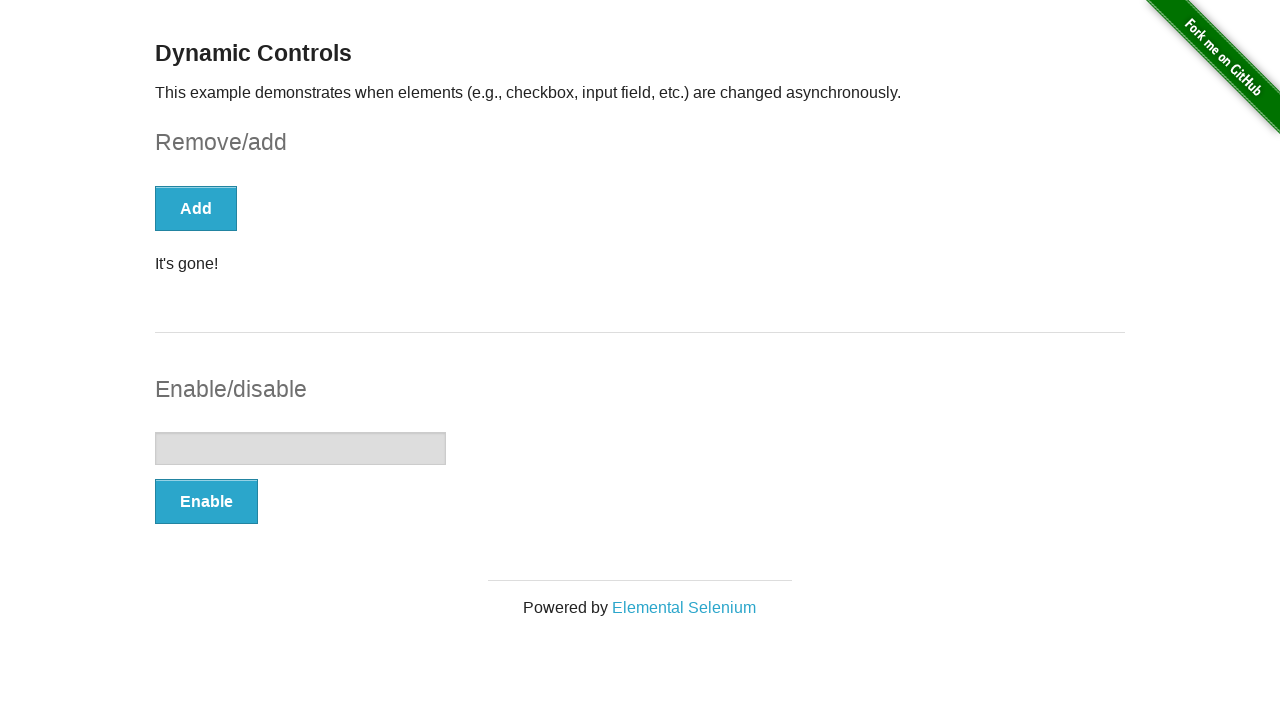

Clicked Add button to restore checkbox at (196, 208) on xpath=//button[contains(text(),'Add')]
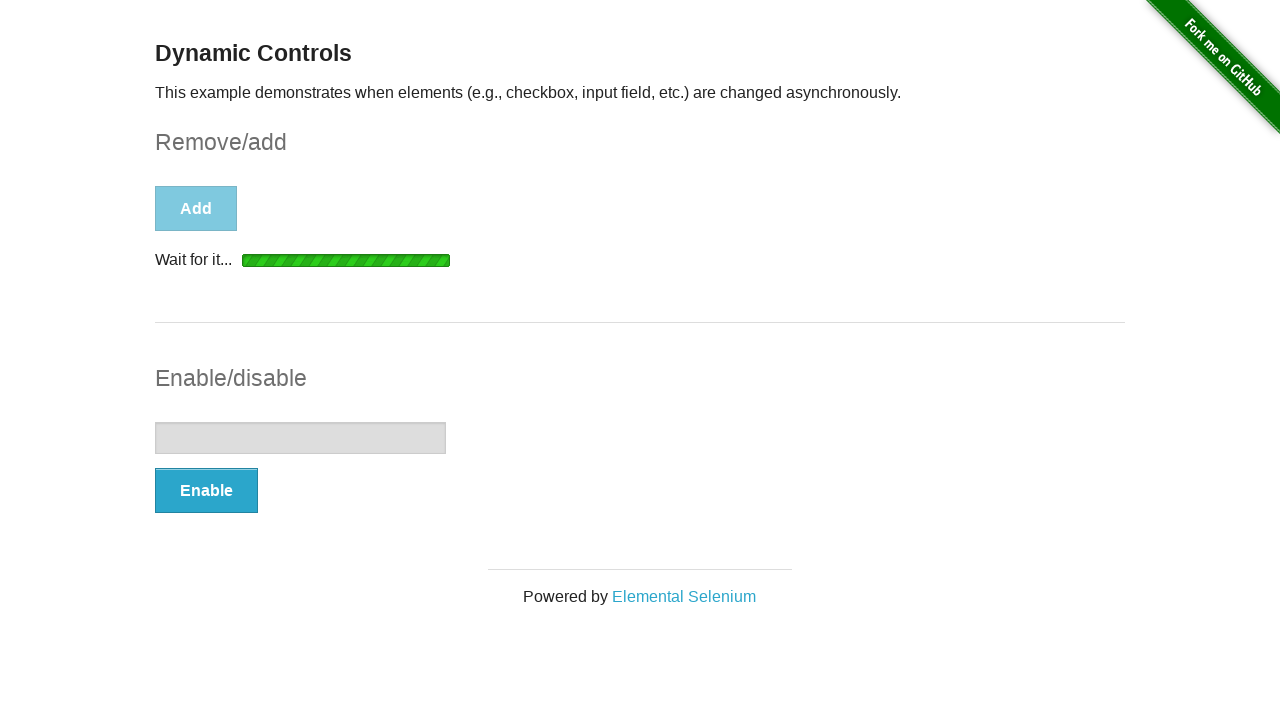

Waited for addition message to appear
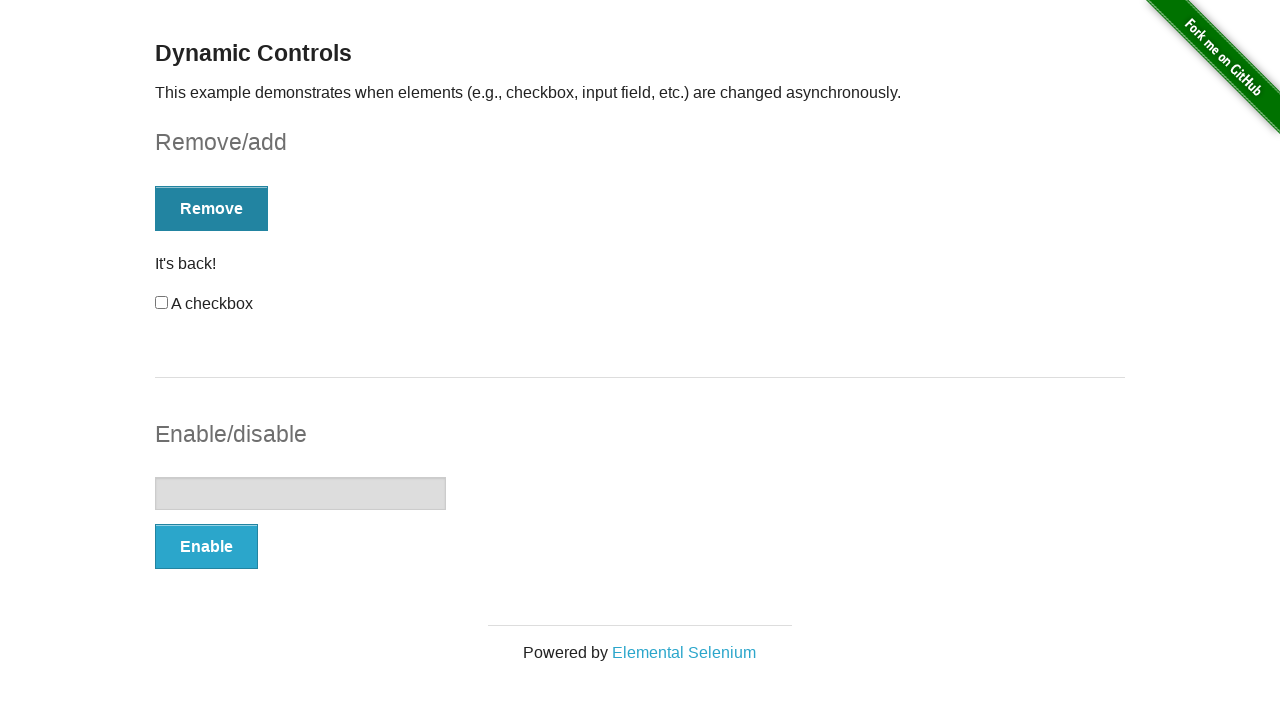

Verified checkbox is visible
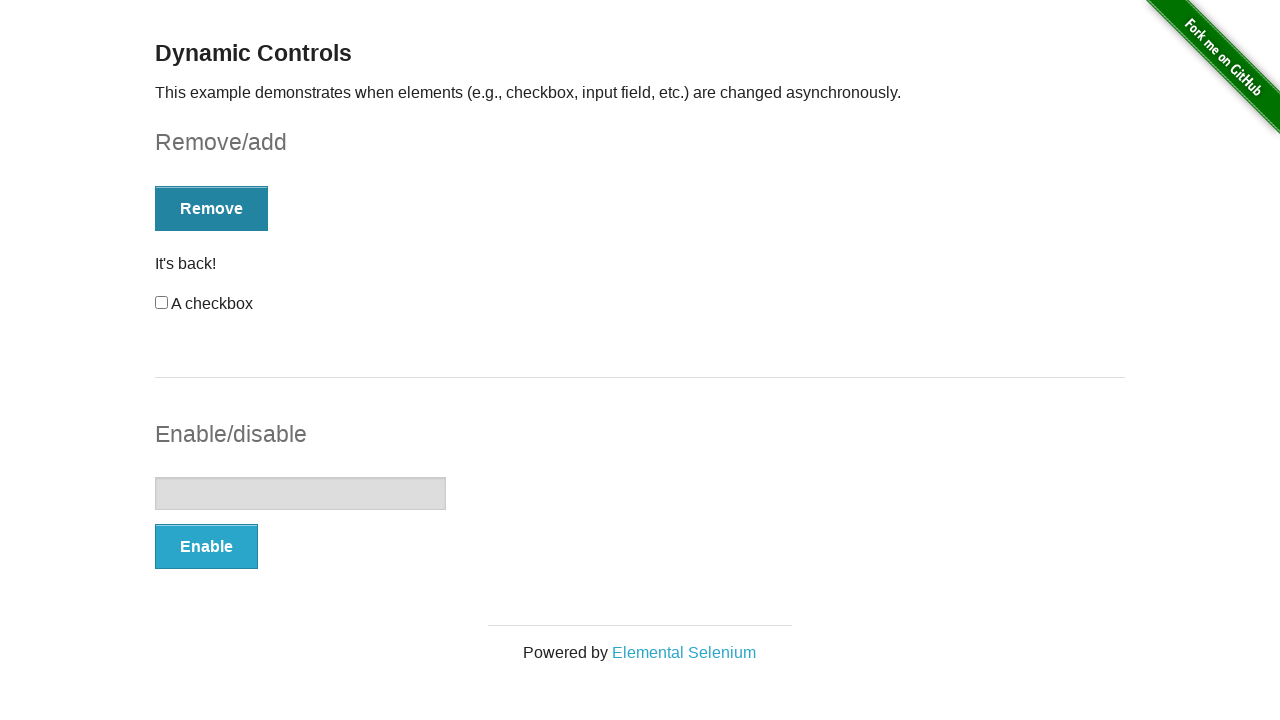

Clicked Enable button to enable text input field at (206, 546) on xpath=//button[contains(text(),'Enable')]
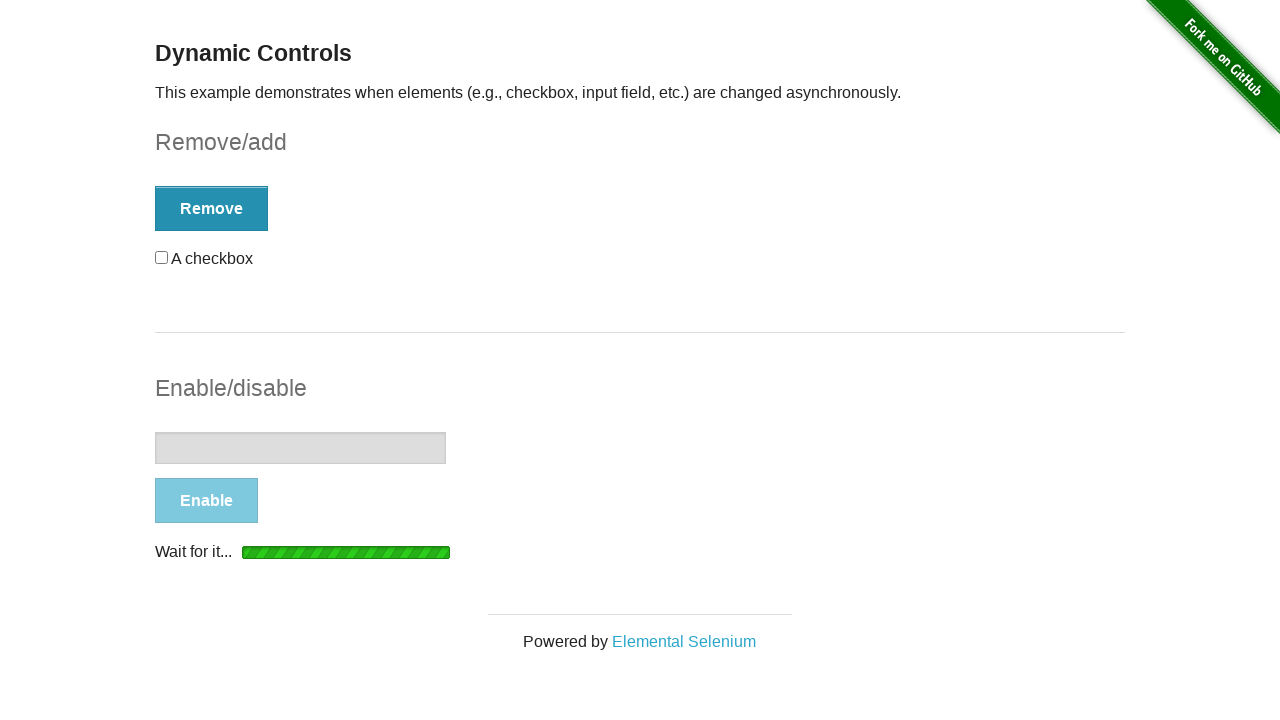

Waited for enable message to appear
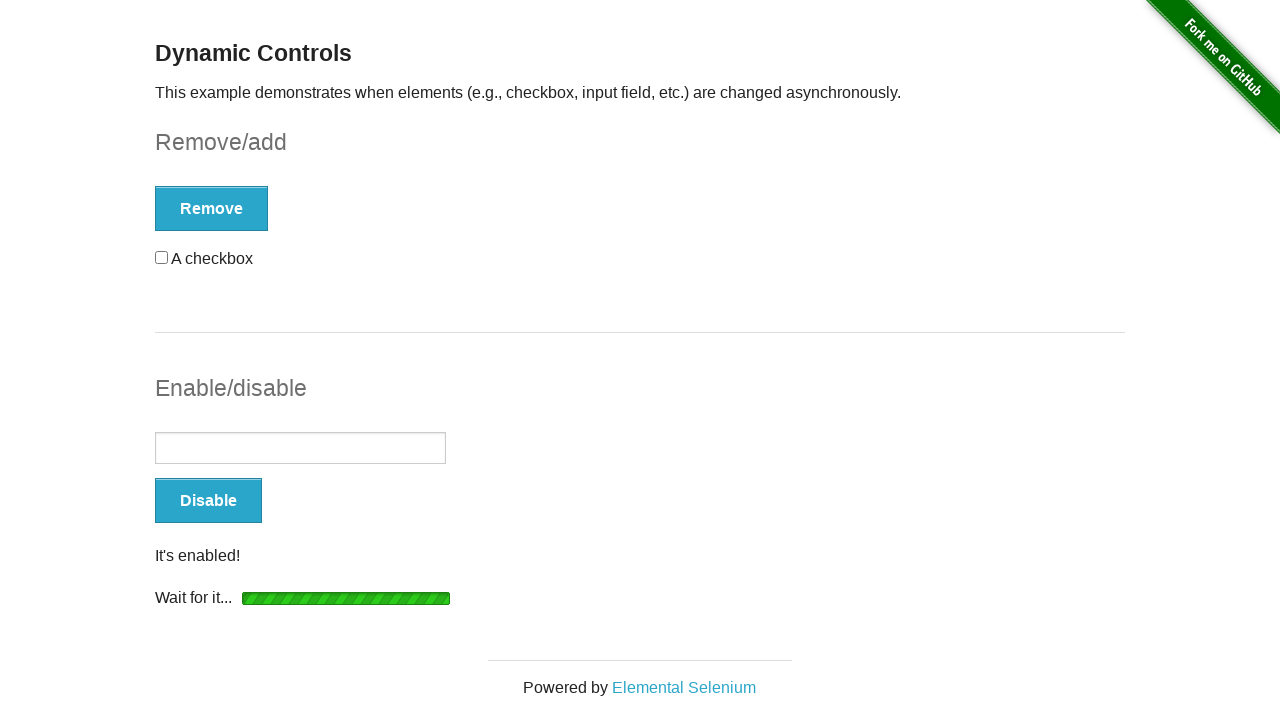

Verified text input field is enabled
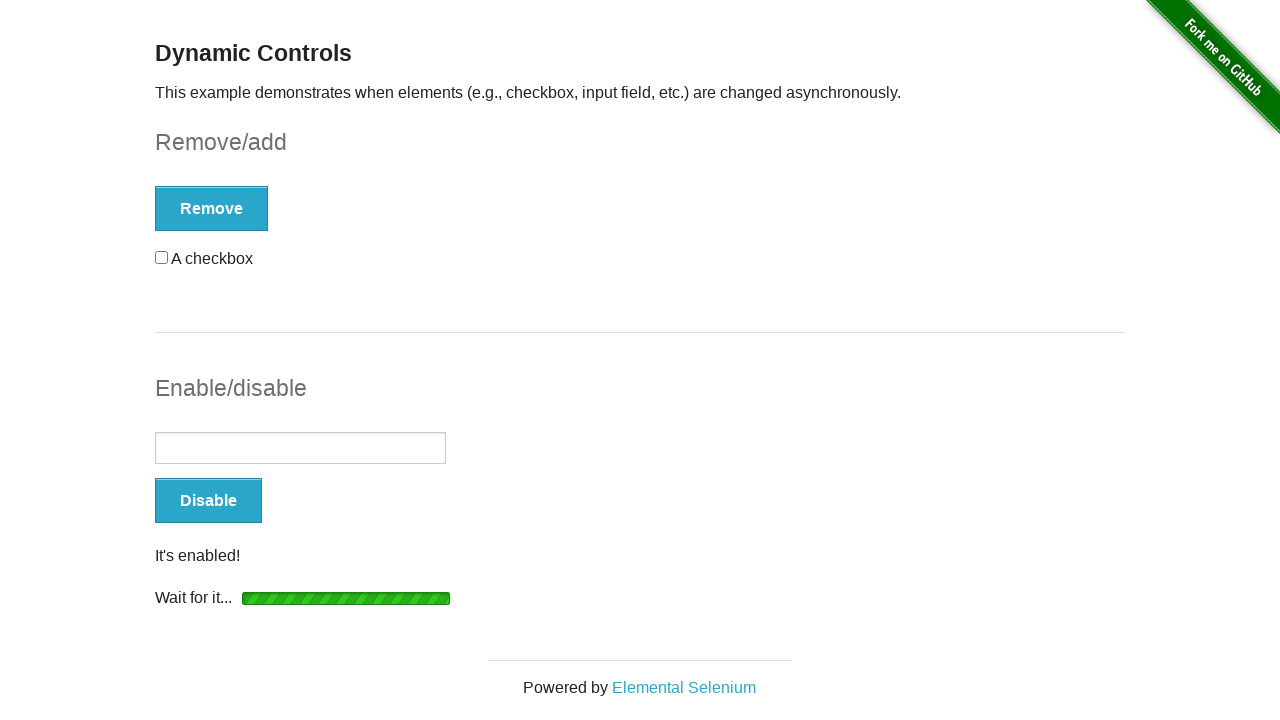

Clicked Disable button to disable text input field at (208, 501) on xpath=//button[contains(text(),'Disable')]
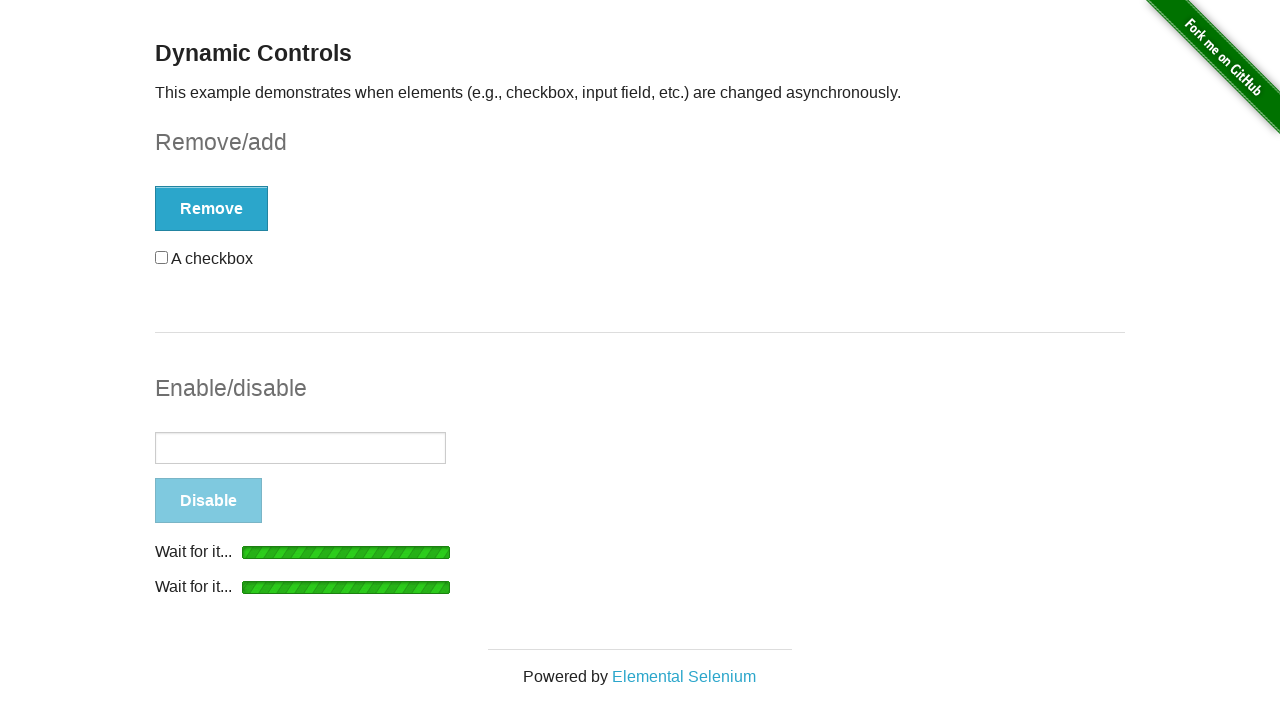

Waited for disable message to appear
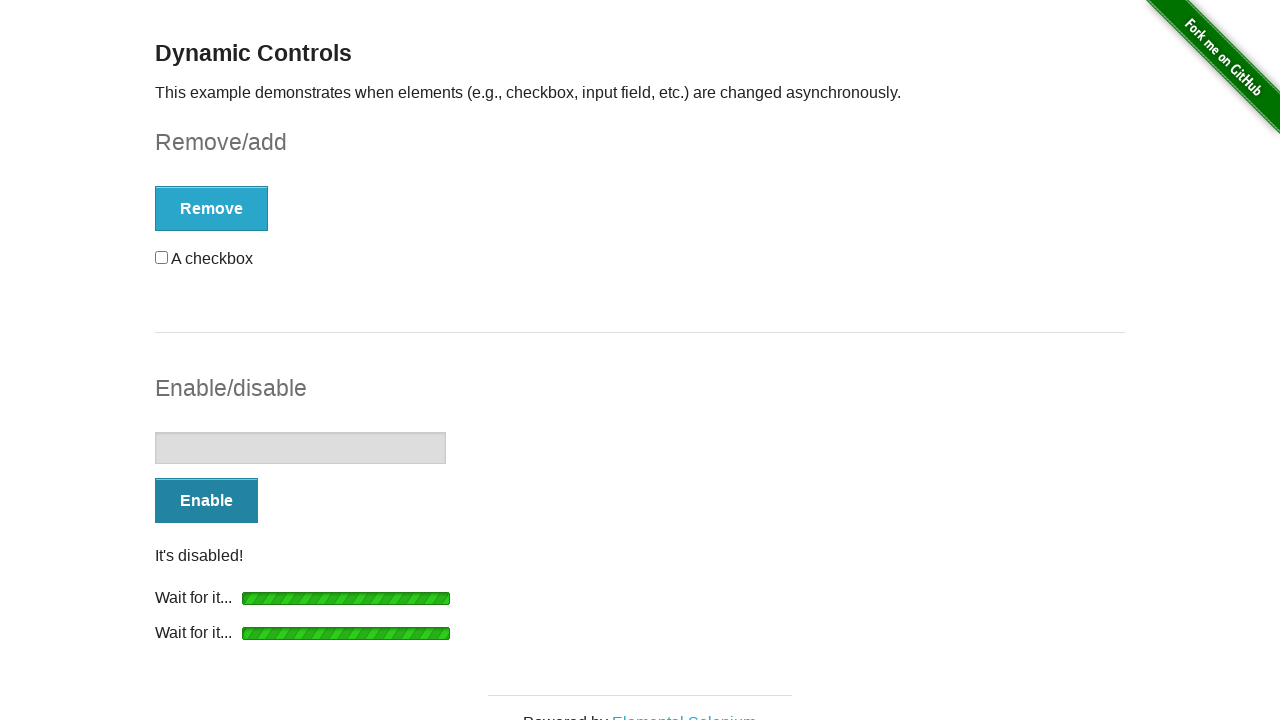

Verified text input field is disabled
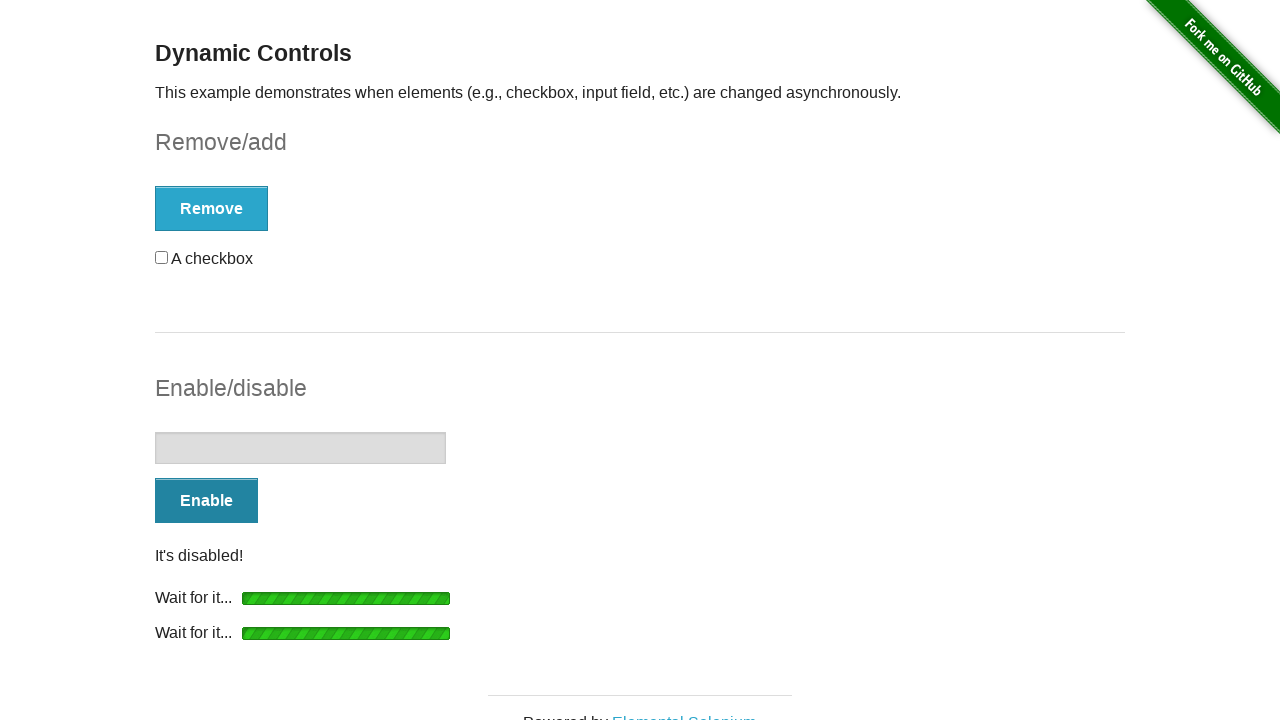

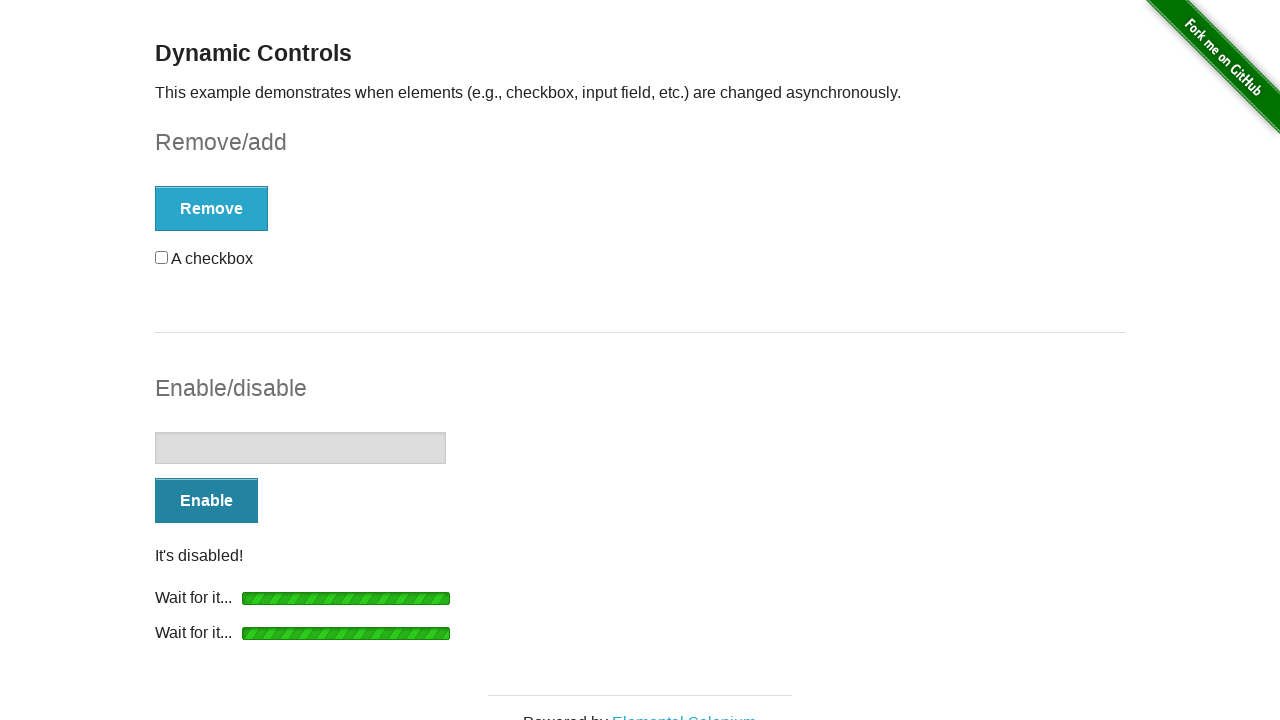